Tests getting an element's CSS property value

Starting URL: http://guinea-pig.webdriver.io

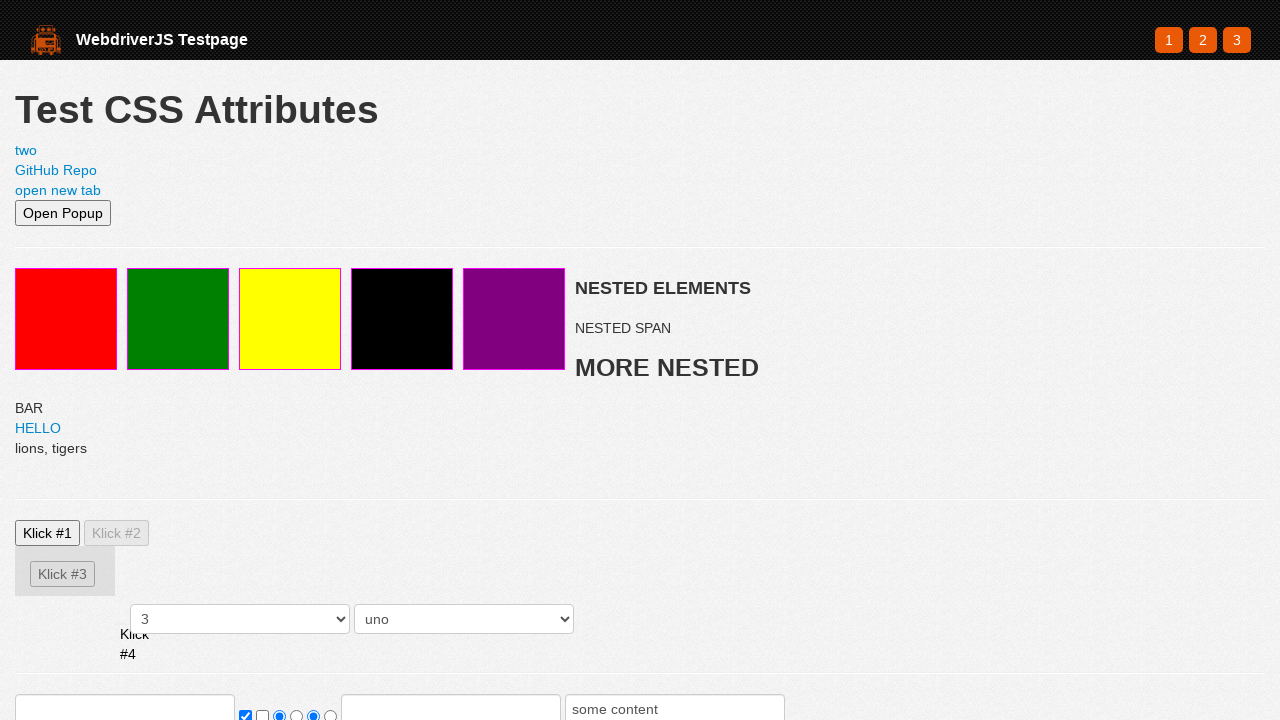

Navigated to guinea-pig.webdriver.io
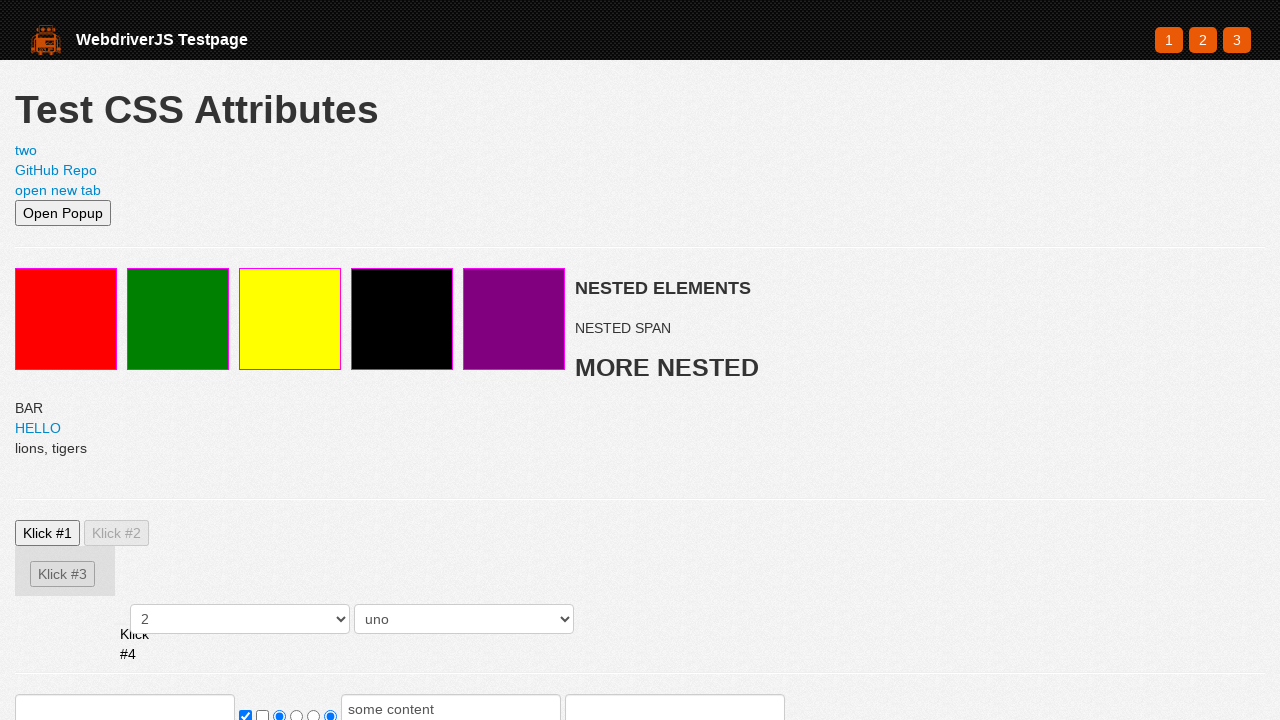

Located the #secondPageLink element
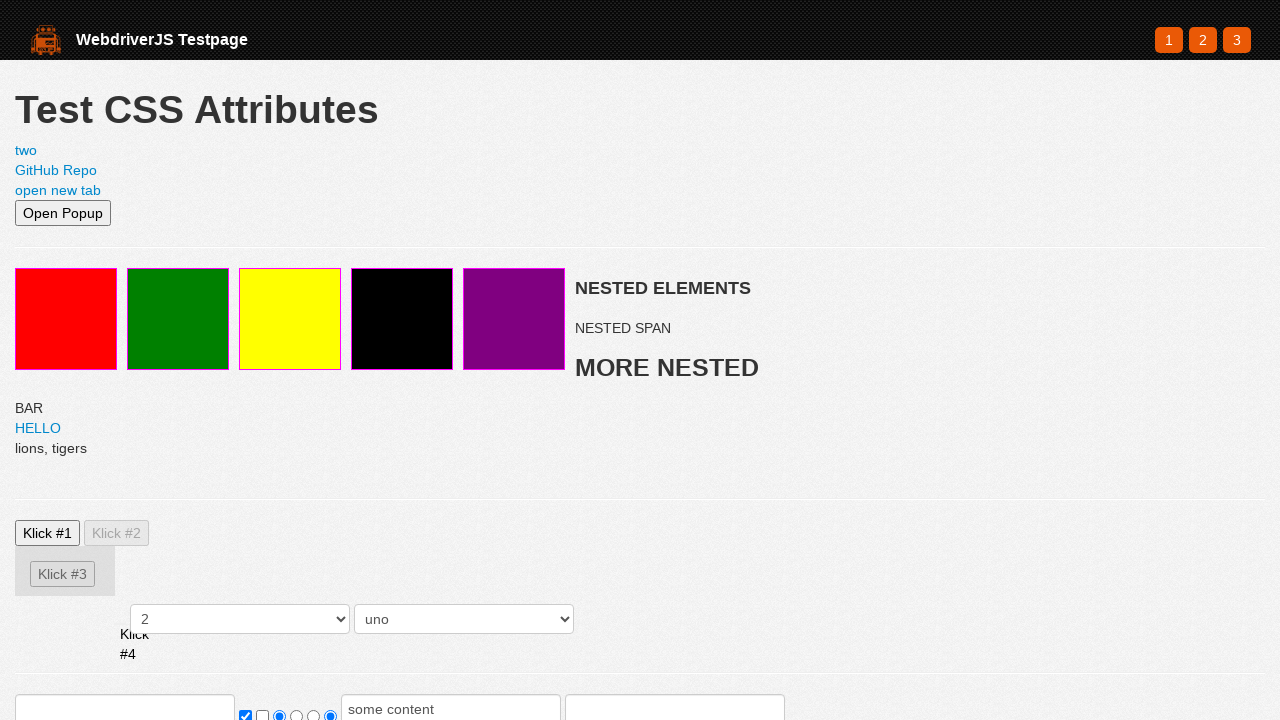

Retrieved computed CSS color value from link element
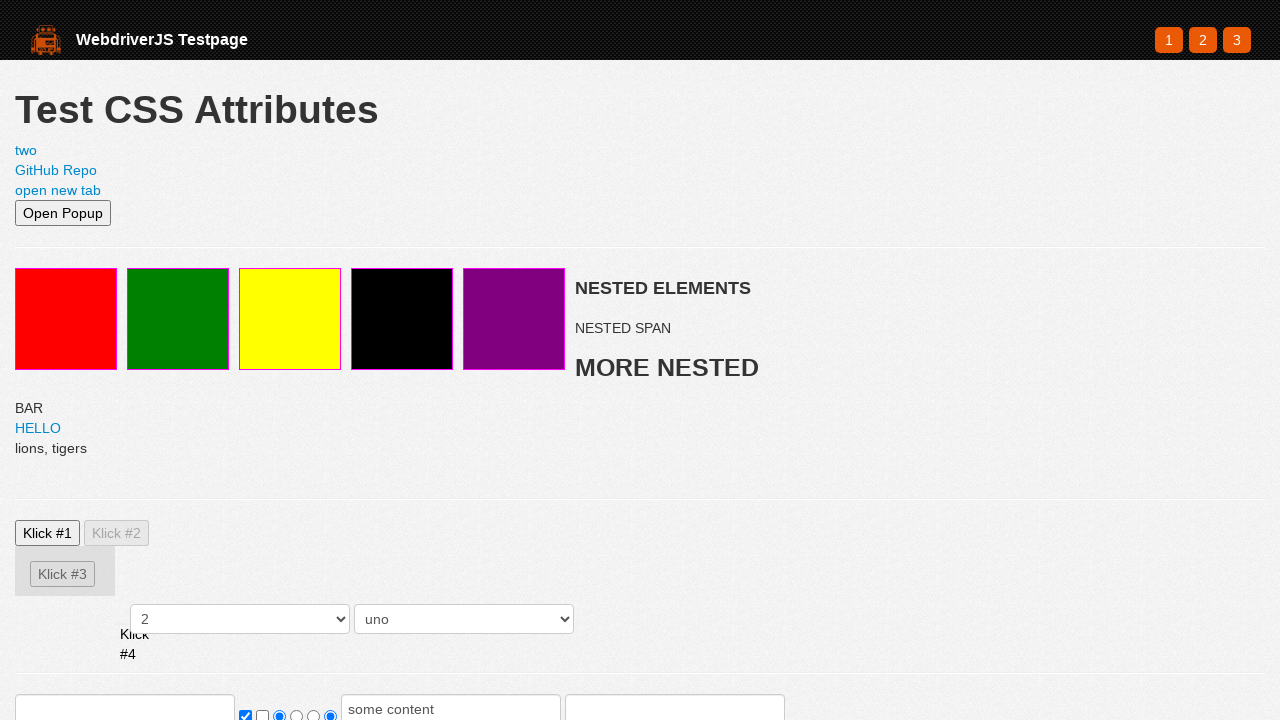

Verified that color value contains 'rgb' format
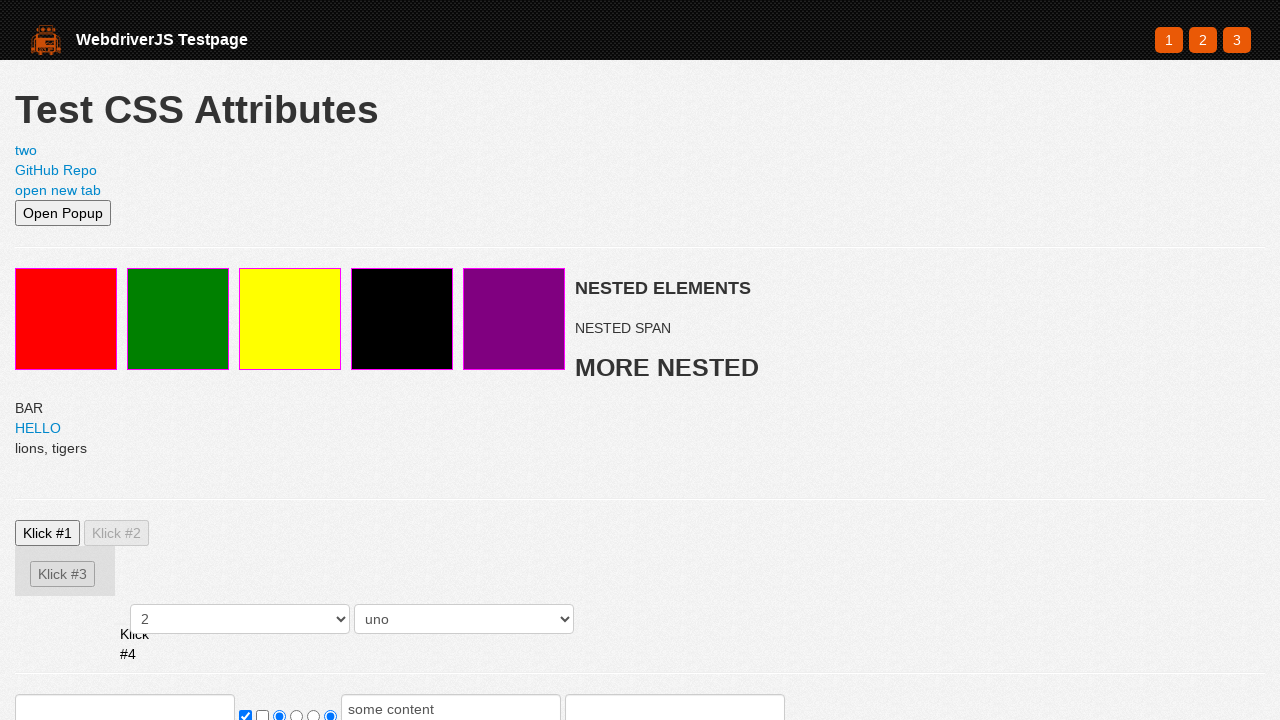

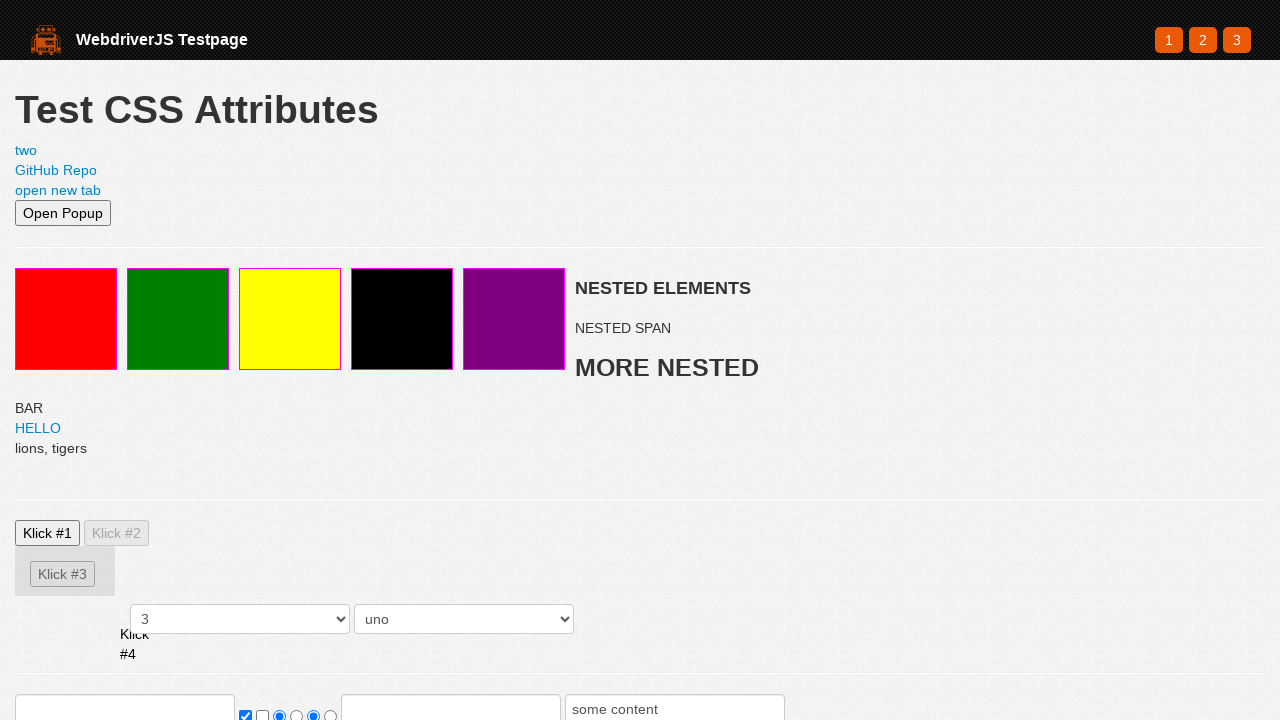